Tests that clicking filter links highlights the currently applied filter

Starting URL: https://demo.playwright.dev/todomvc

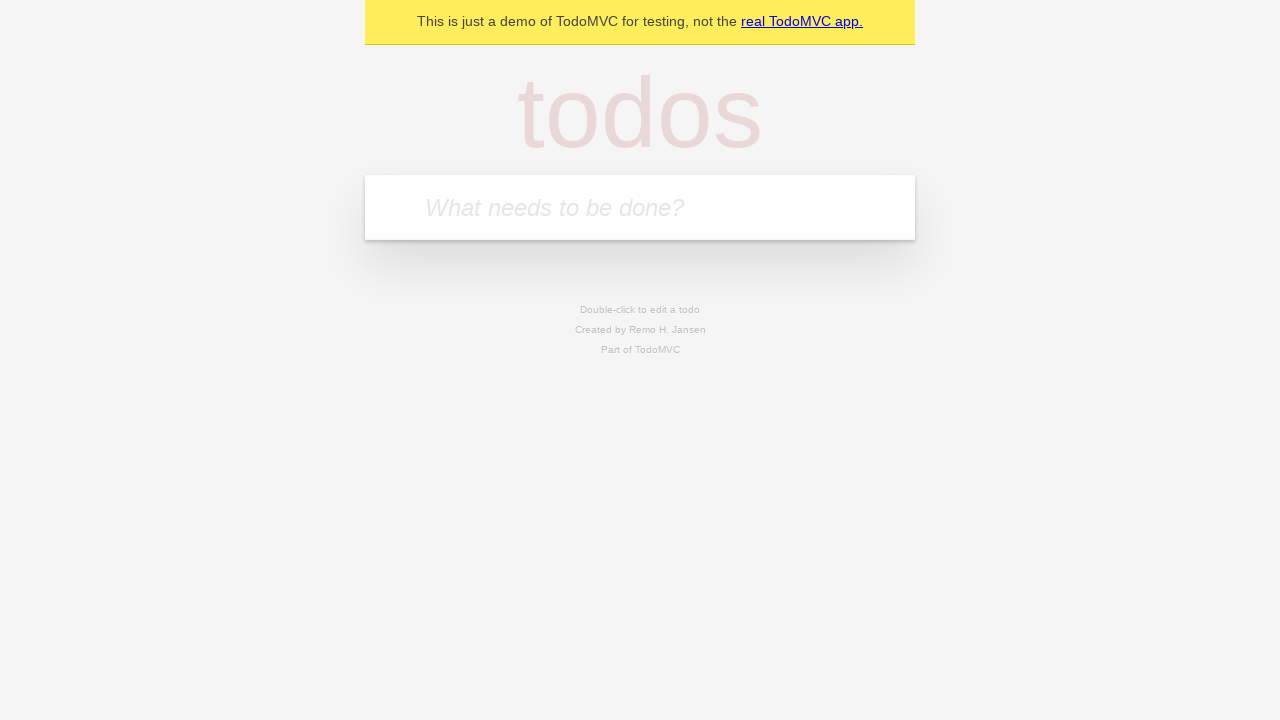

Filled todo input with 'buy some cheese' on internal:attr=[placeholder="What needs to be done?"i]
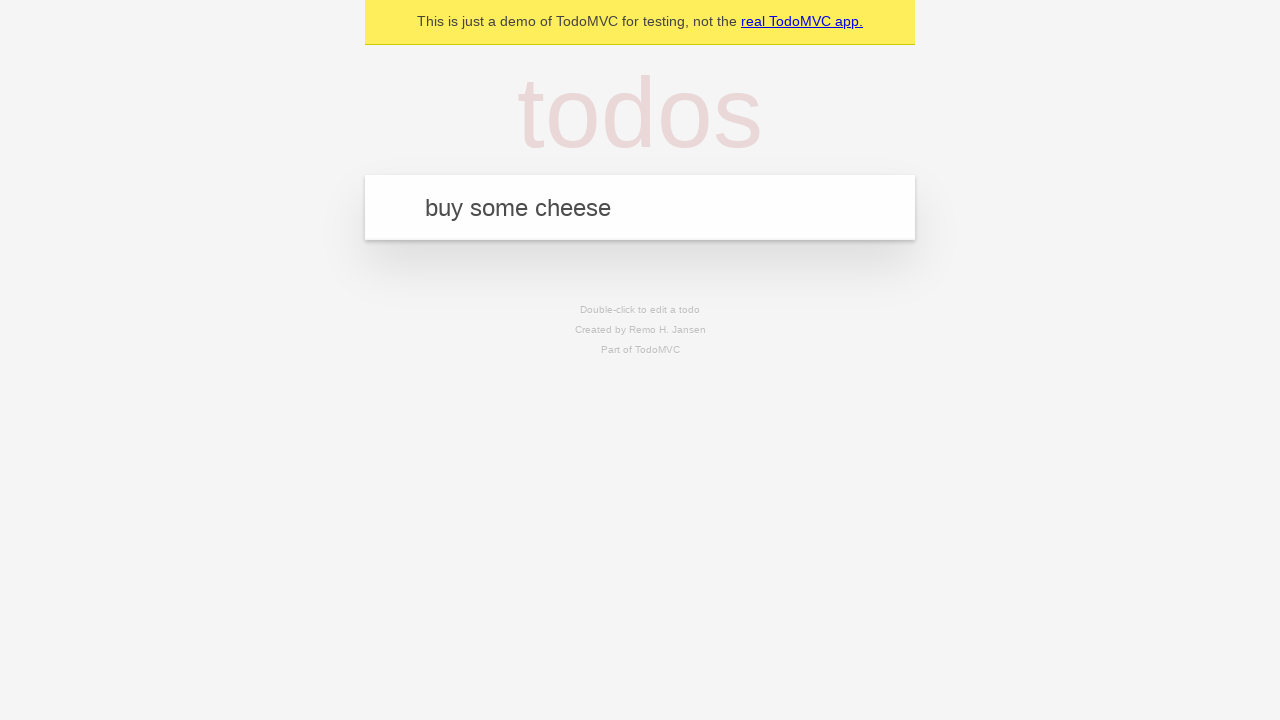

Pressed Enter to create first todo on internal:attr=[placeholder="What needs to be done?"i]
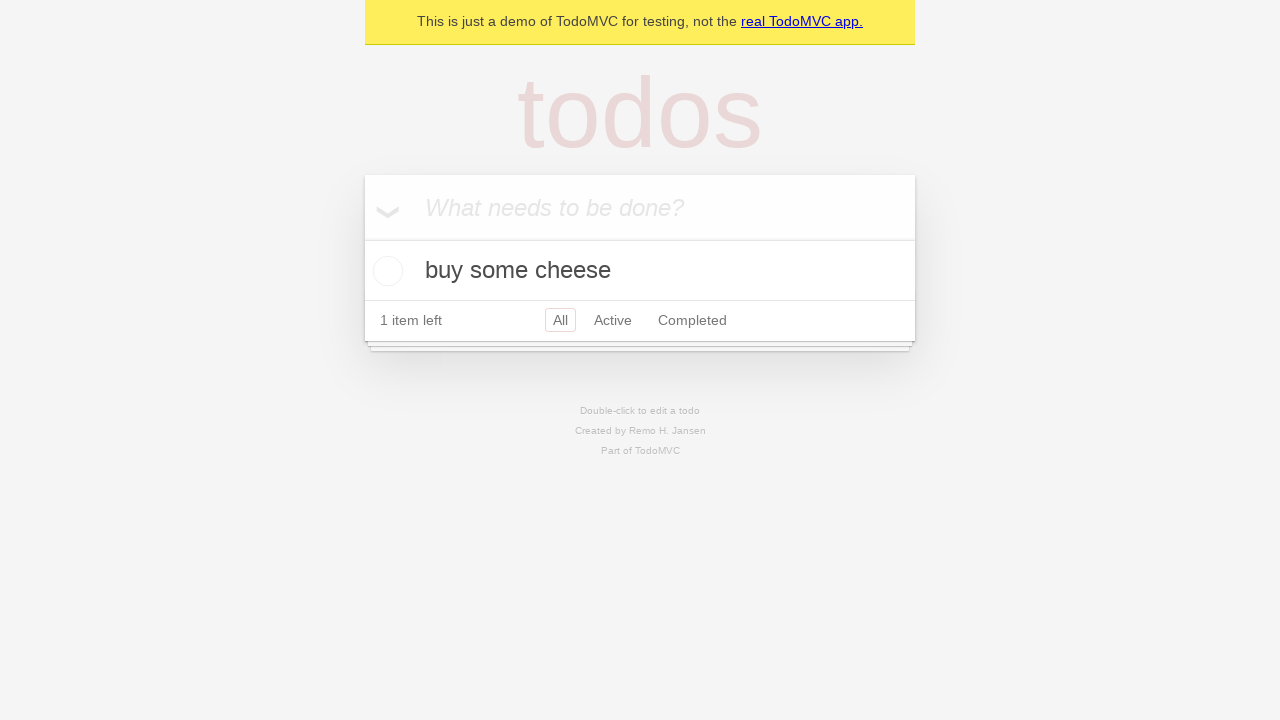

Filled todo input with 'feed the cat' on internal:attr=[placeholder="What needs to be done?"i]
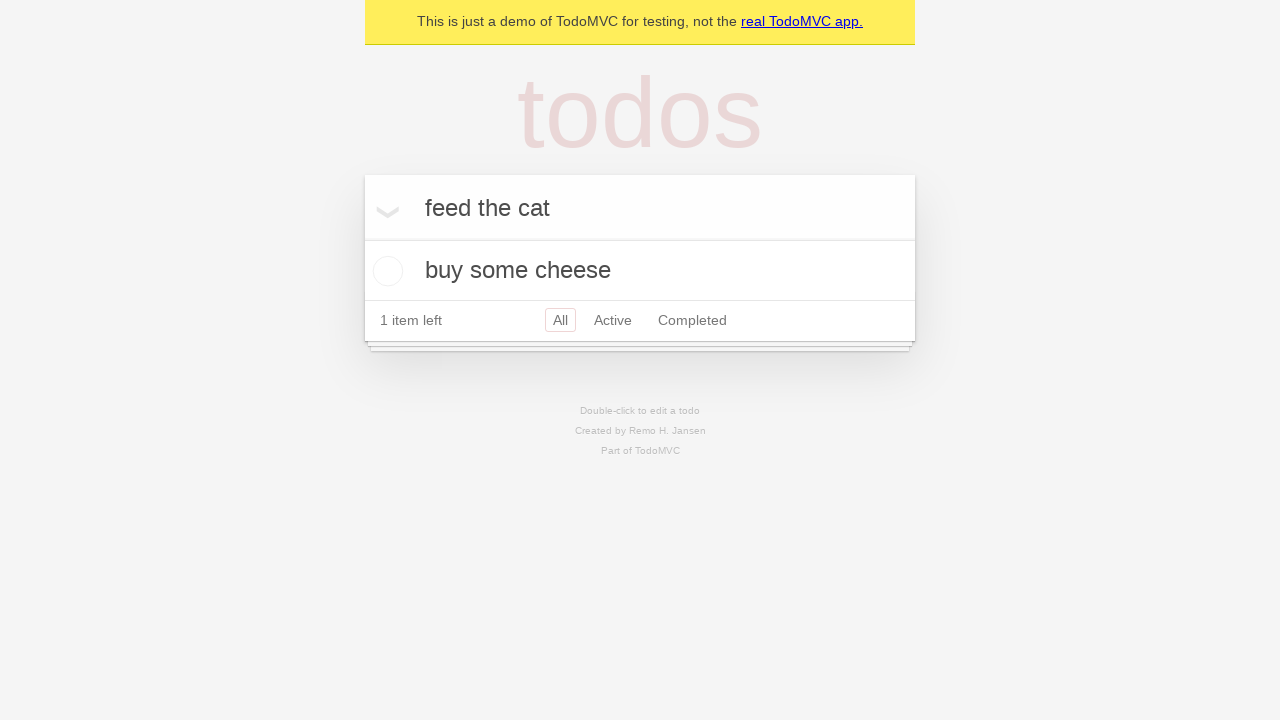

Pressed Enter to create second todo on internal:attr=[placeholder="What needs to be done?"i]
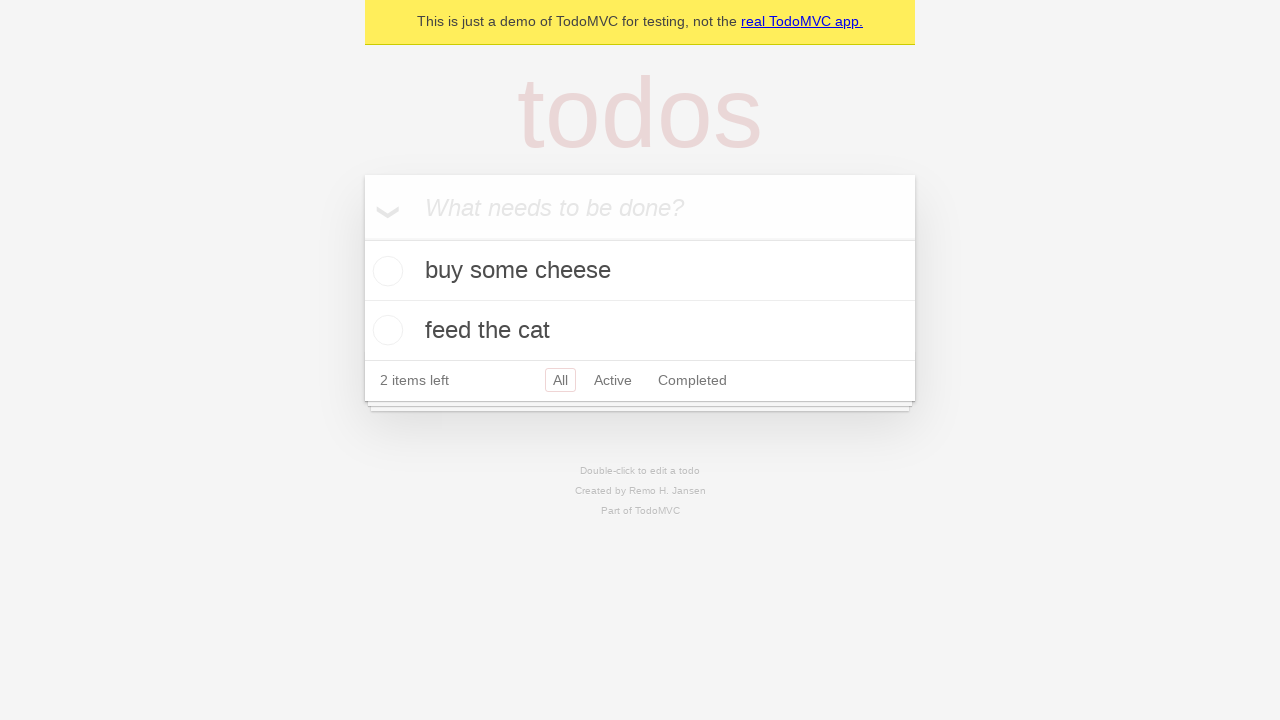

Filled todo input with 'book a doctors appointment' on internal:attr=[placeholder="What needs to be done?"i]
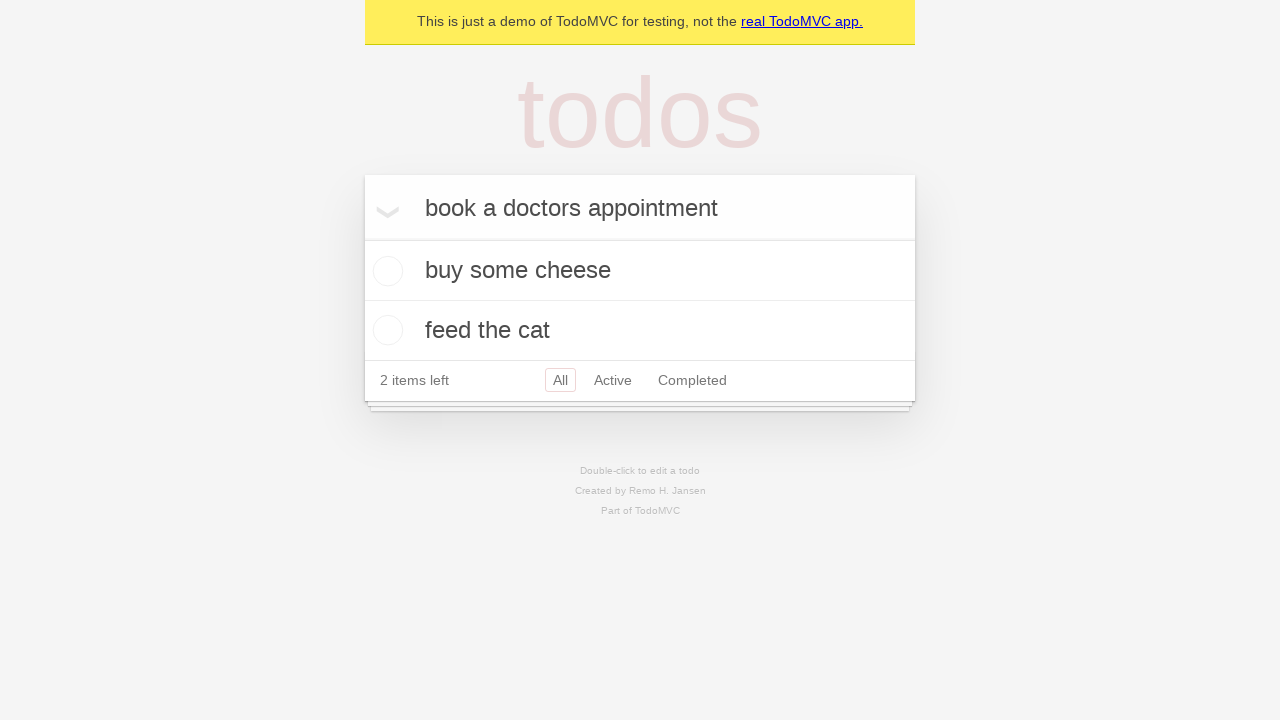

Pressed Enter to create third todo on internal:attr=[placeholder="What needs to be done?"i]
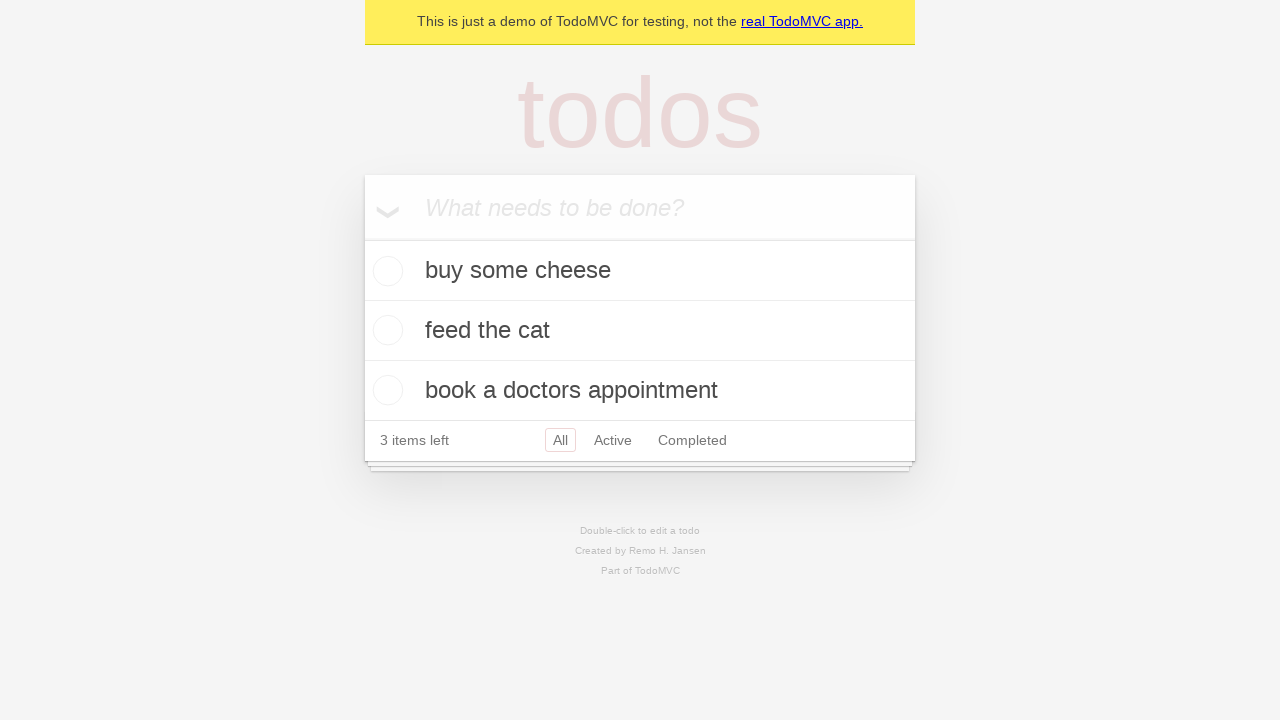

Clicked Active filter link at (613, 440) on internal:role=link[name="Active"i]
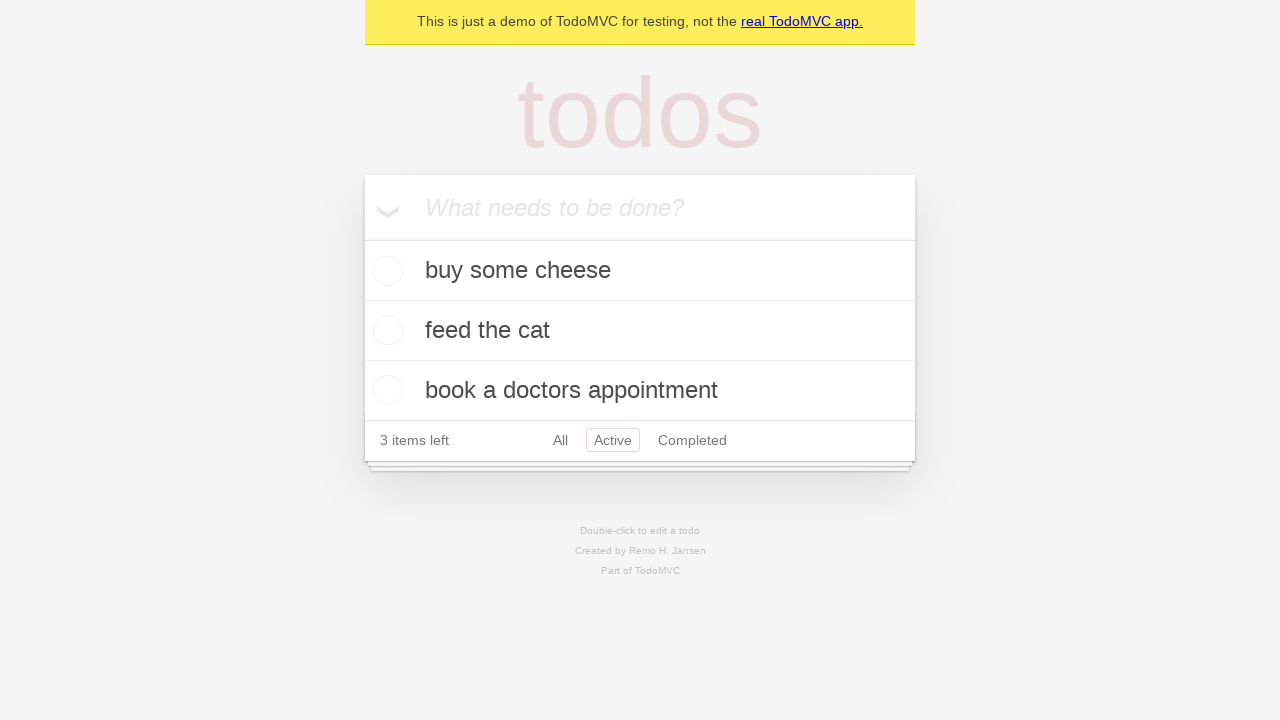

Clicked Completed filter link to verify highlight changes at (692, 440) on internal:role=link[name="Completed"i]
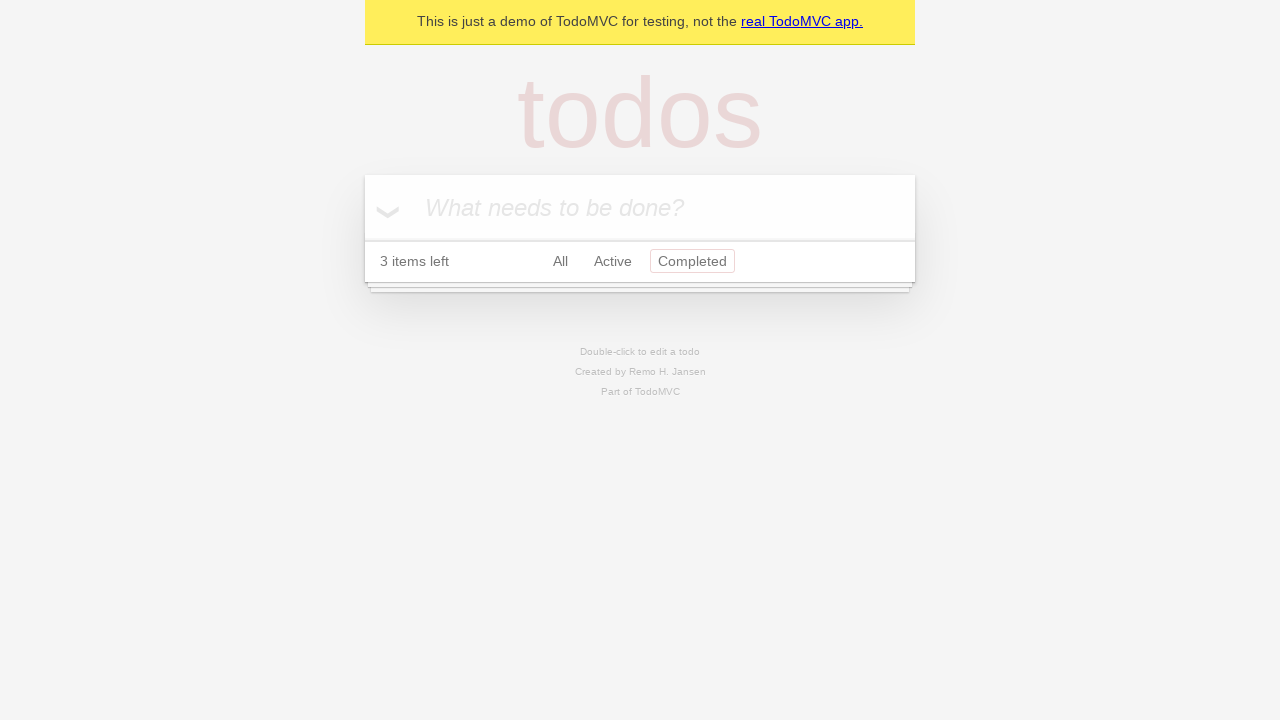

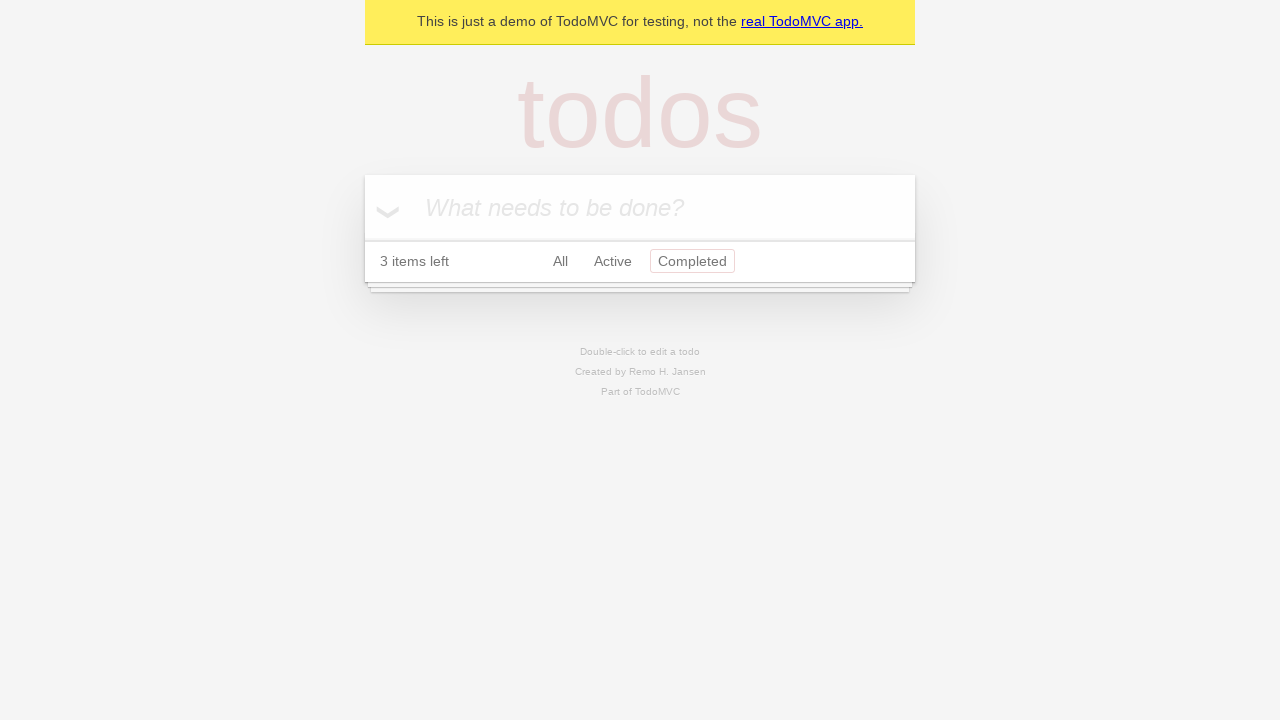